Tests that edits are saved when the input field loses focus (blur event)

Starting URL: https://demo.playwright.dev/todomvc

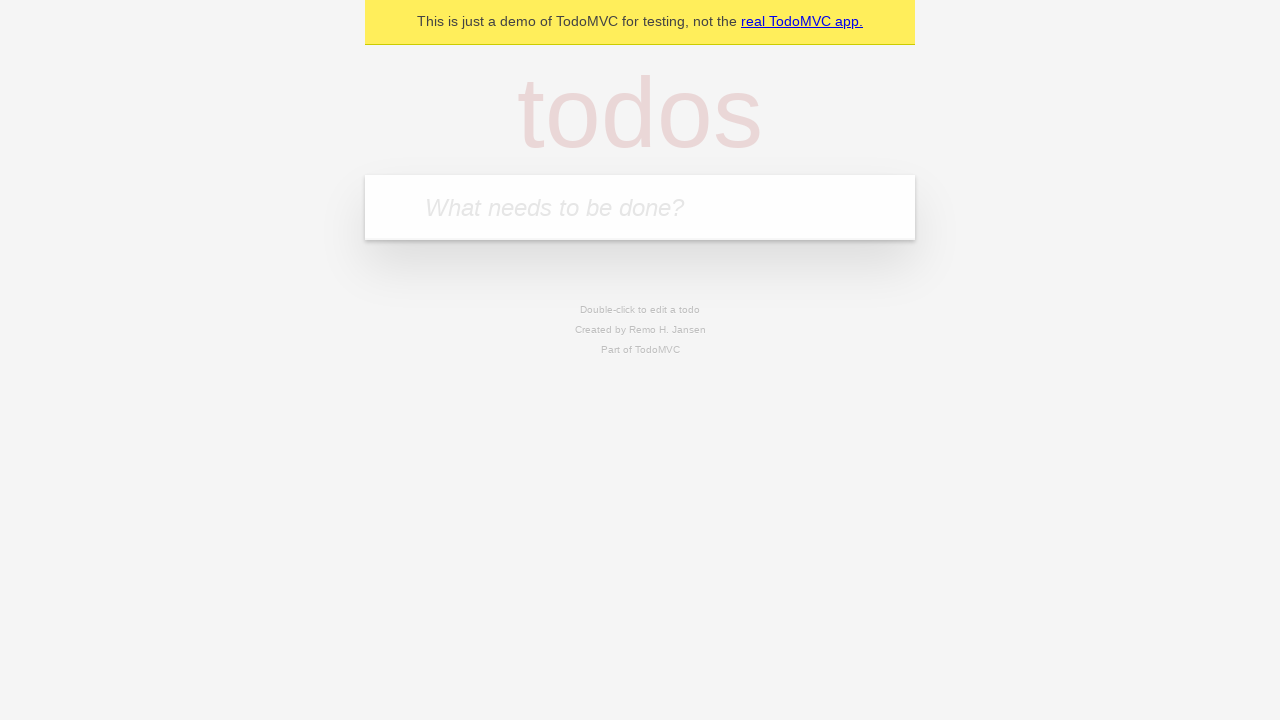

Filled input field with 'buy some cheese' on internal:attr=[placeholder="What needs to be done?"i]
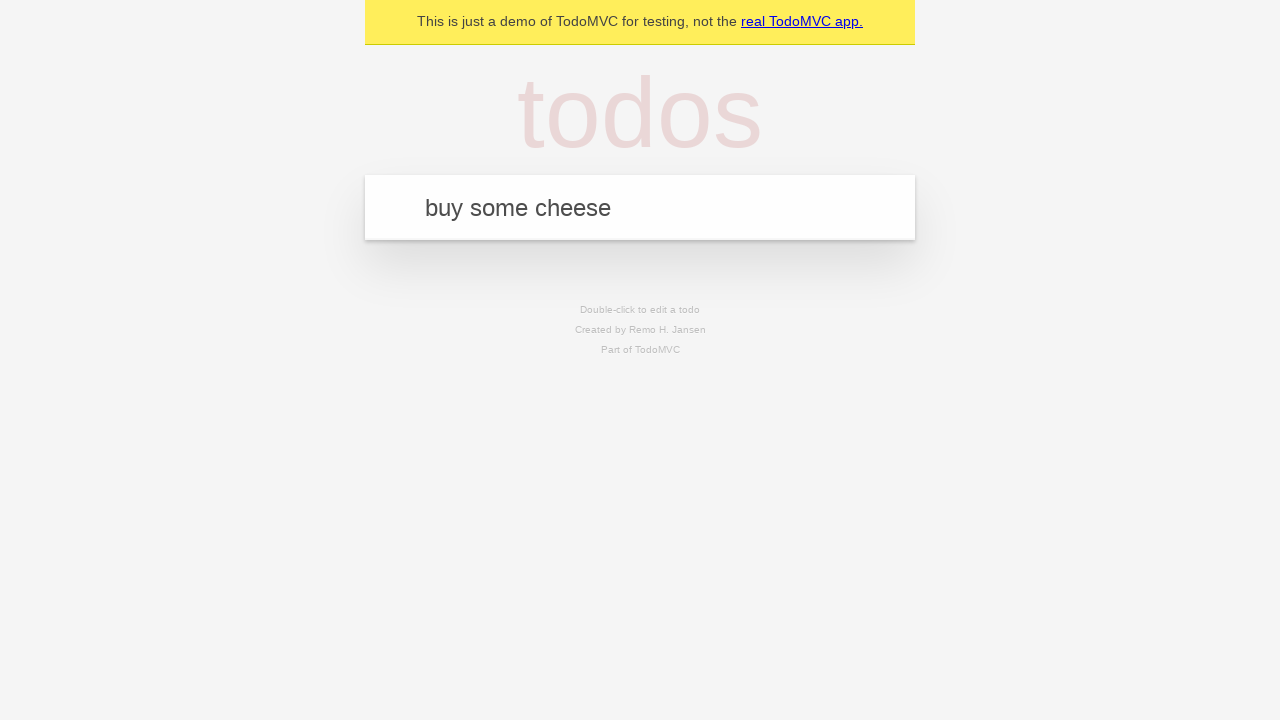

Pressed Enter to create first todo on internal:attr=[placeholder="What needs to be done?"i]
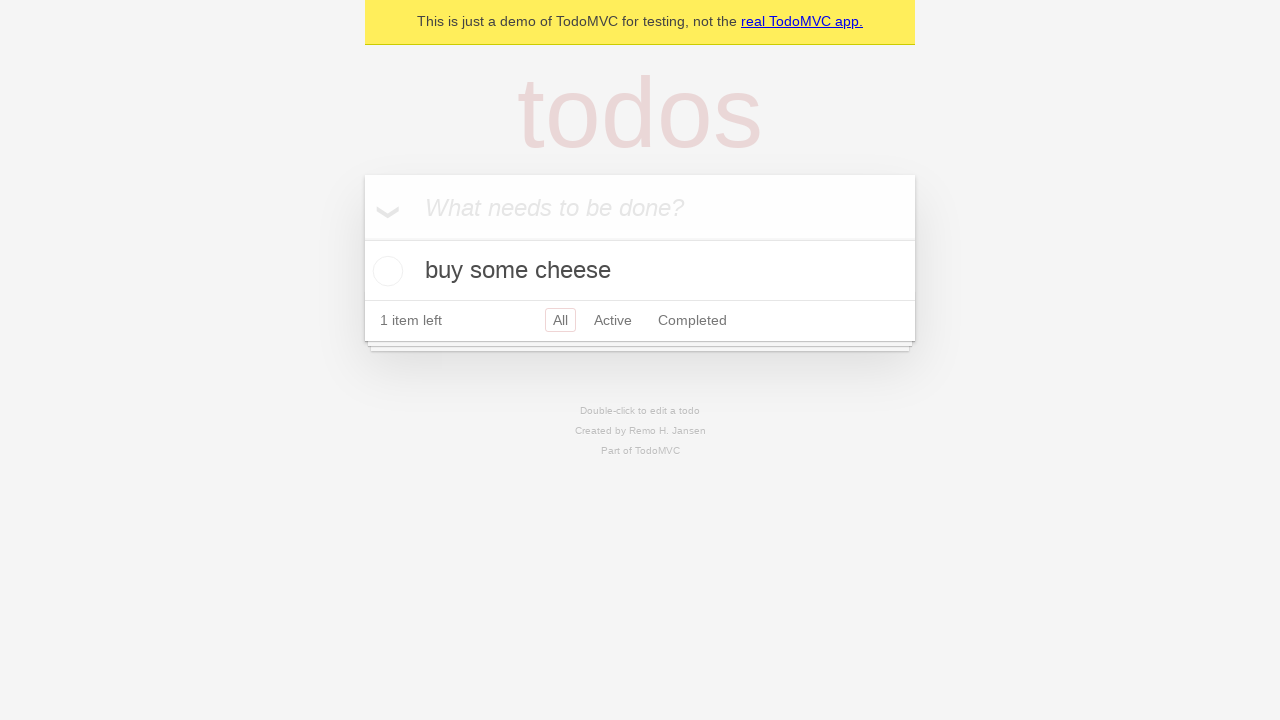

Filled input field with 'feed the cat' on internal:attr=[placeholder="What needs to be done?"i]
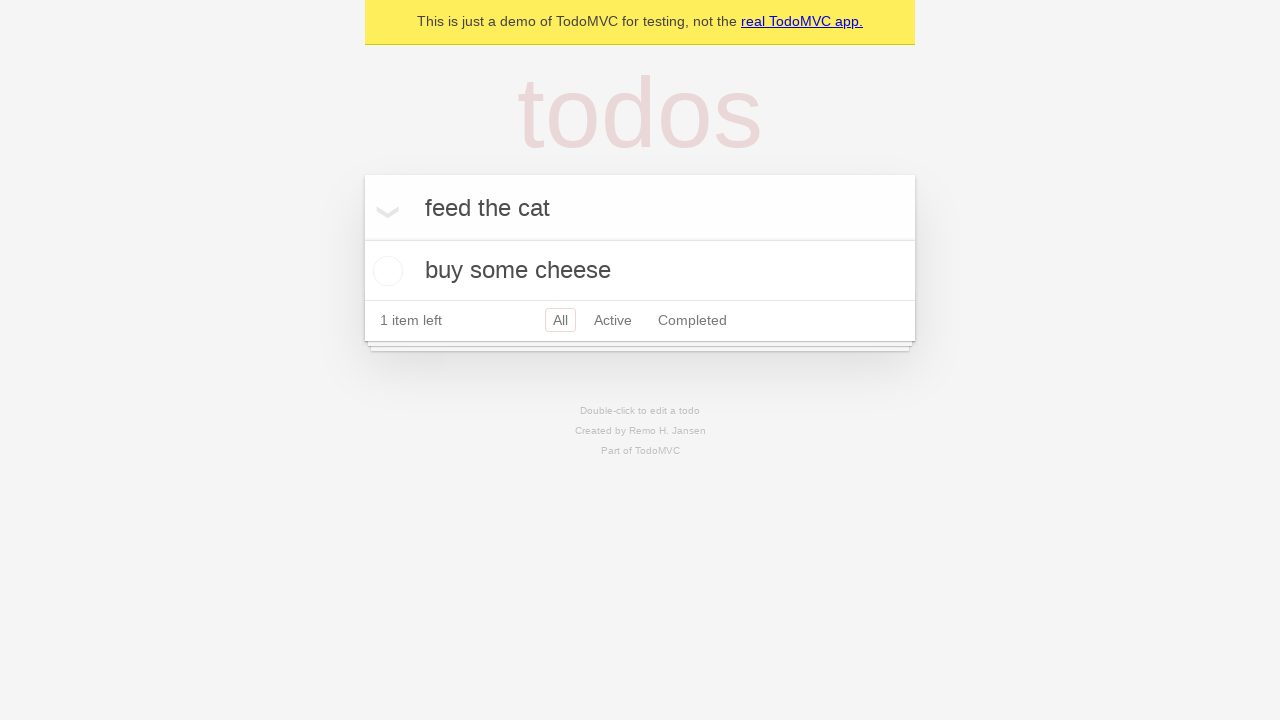

Pressed Enter to create second todo on internal:attr=[placeholder="What needs to be done?"i]
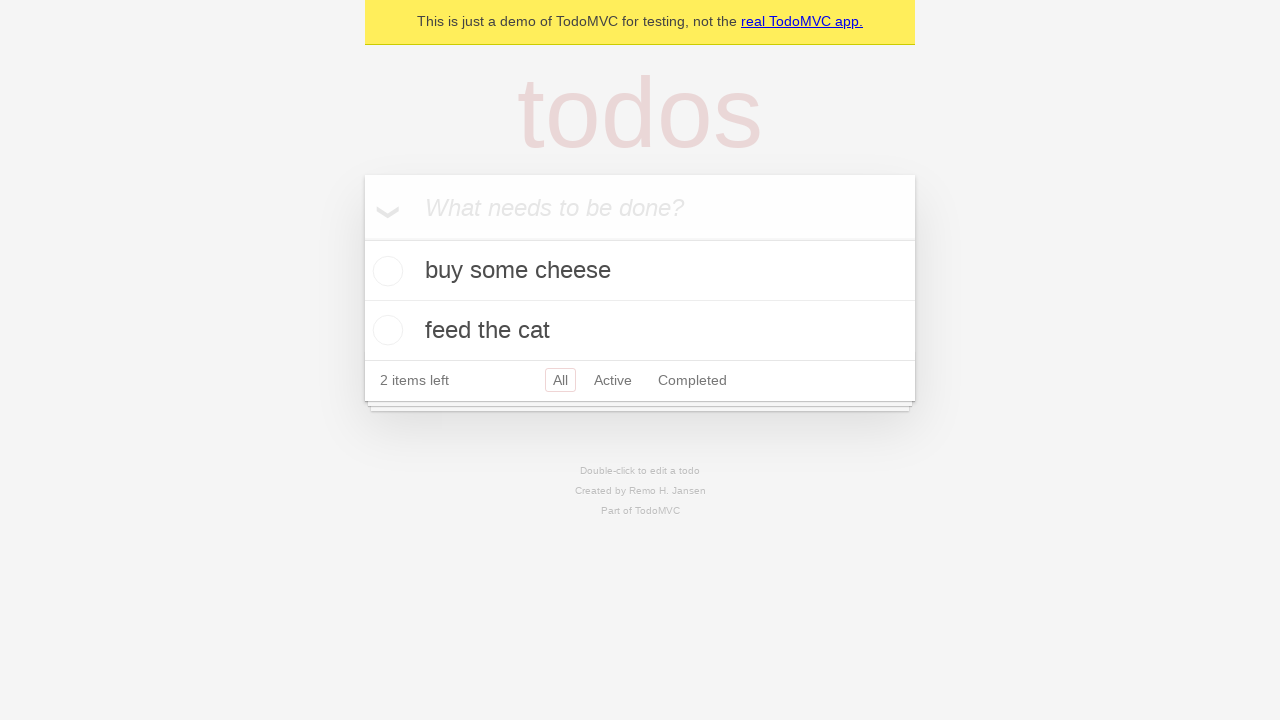

Filled input field with 'book a doctors appointment' on internal:attr=[placeholder="What needs to be done?"i]
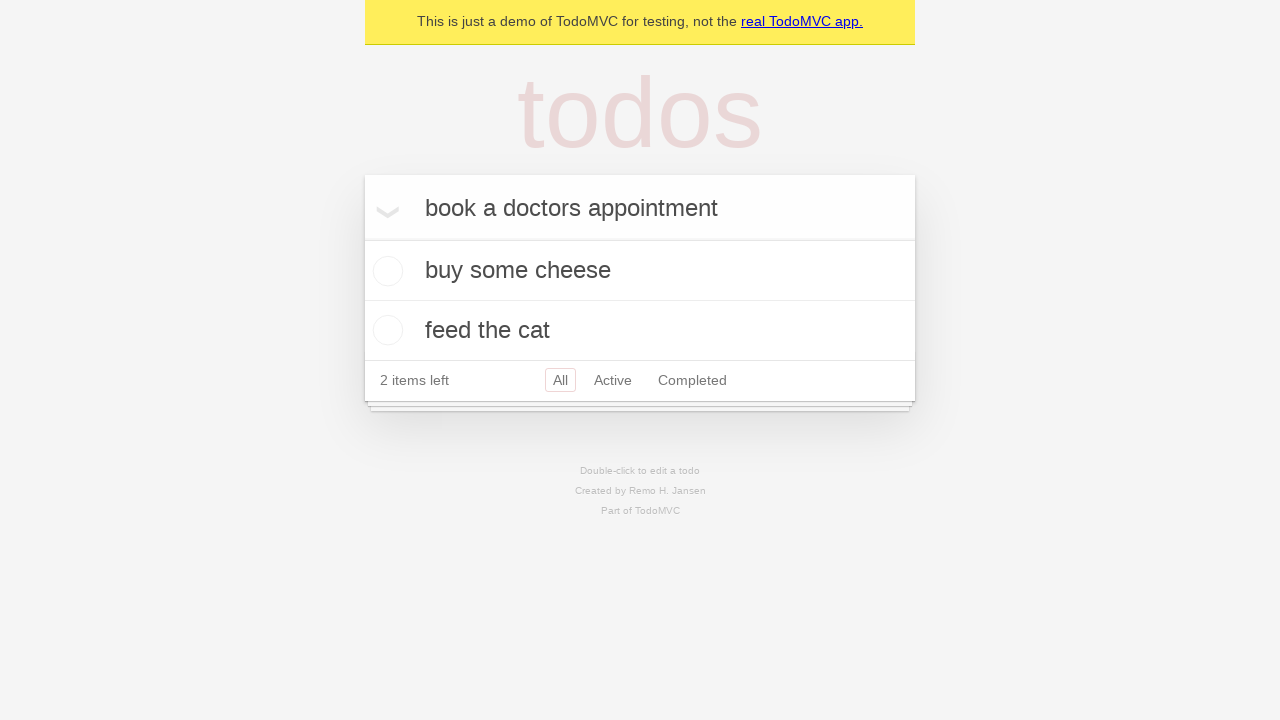

Pressed Enter to create third todo on internal:attr=[placeholder="What needs to be done?"i]
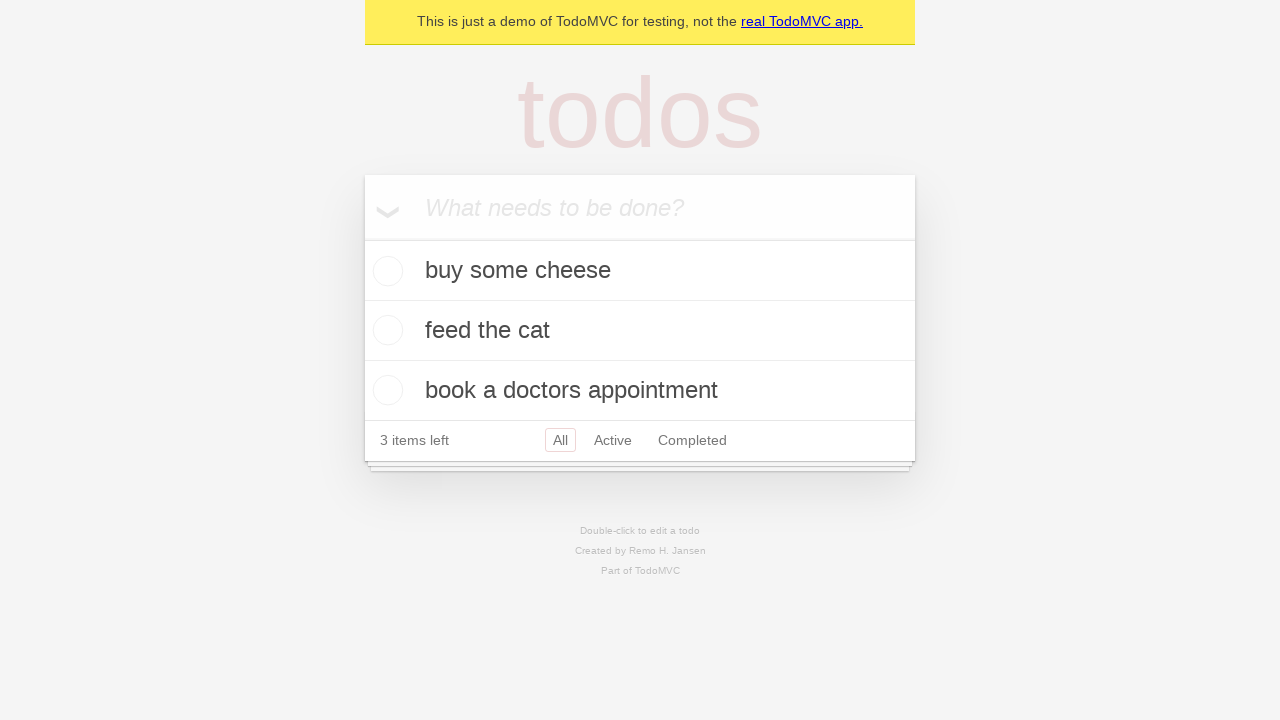

Double-clicked second todo item to enter edit mode at (640, 331) on internal:testid=[data-testid="todo-item"s] >> nth=1
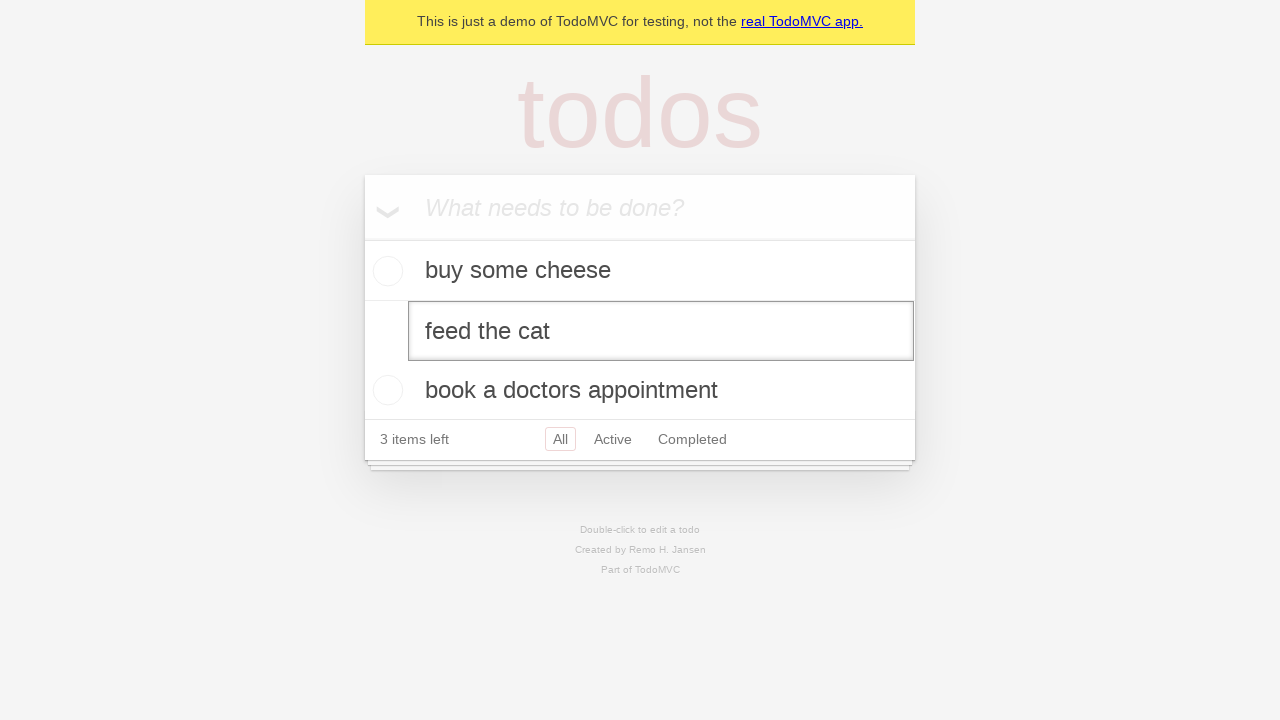

Filled edit textbox with 'buy some sausages' on internal:testid=[data-testid="todo-item"s] >> nth=1 >> internal:role=textbox[nam
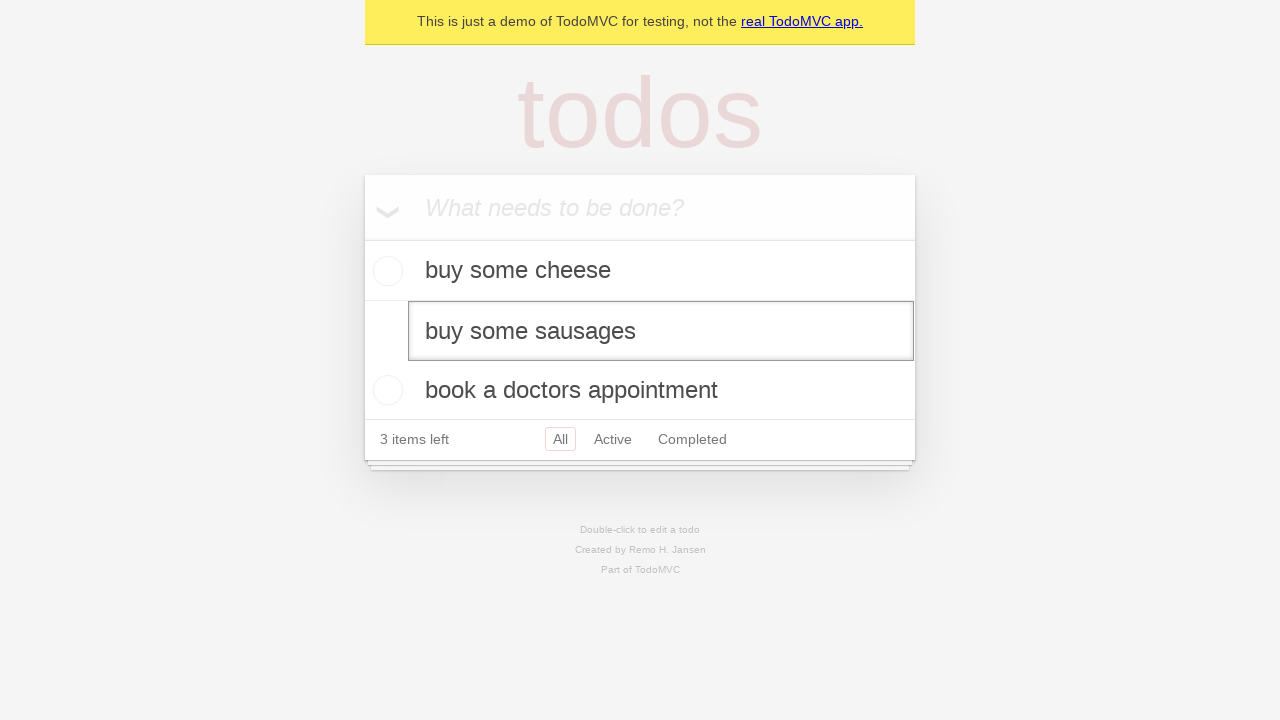

Dispatched blur event to save edited todo text
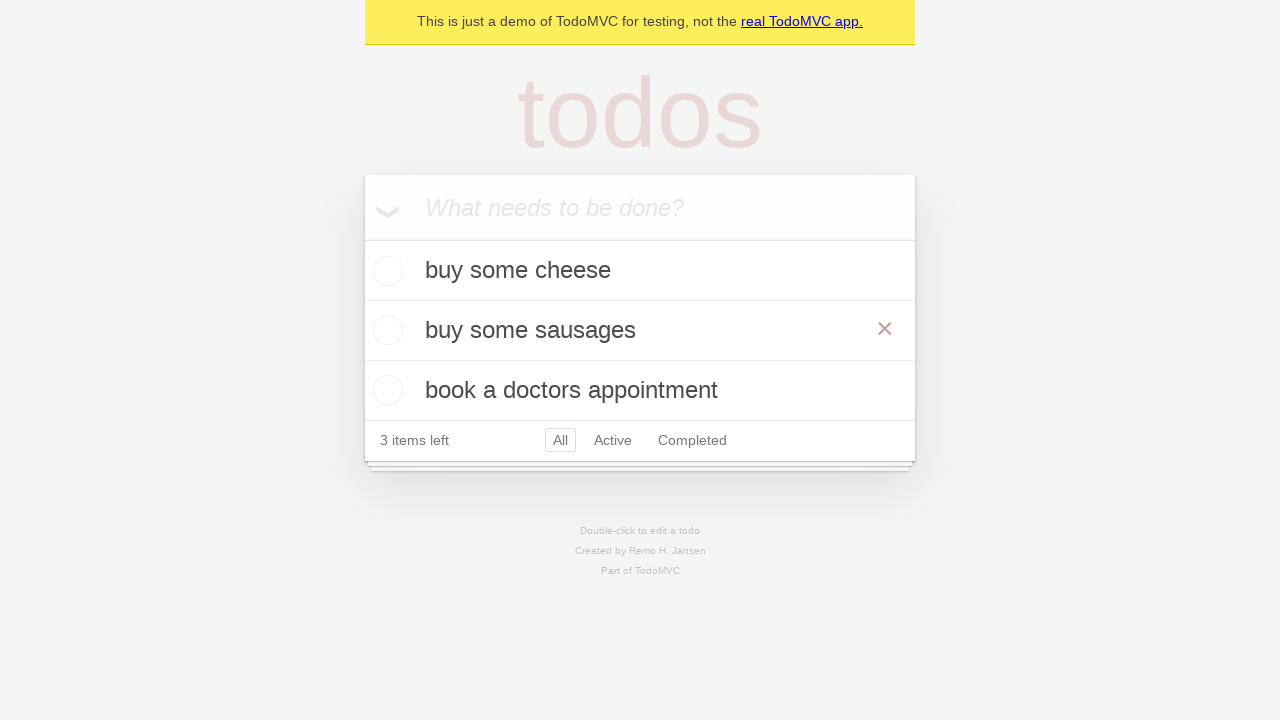

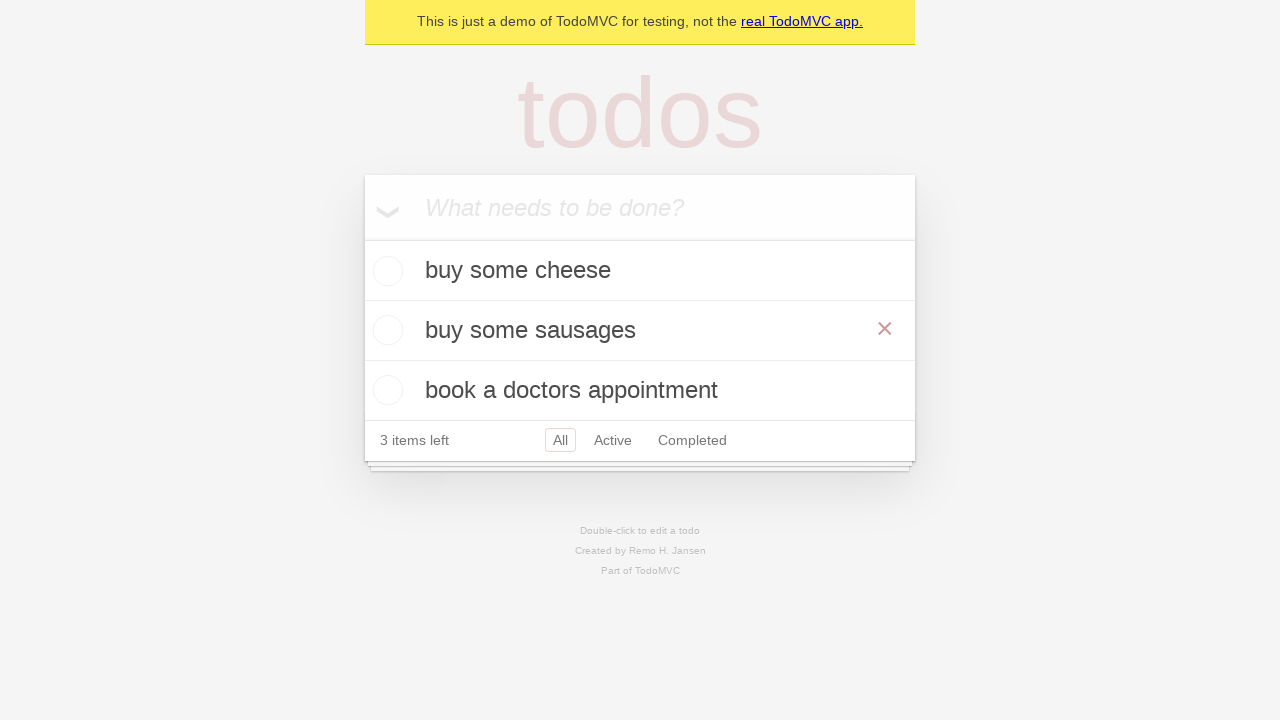